Navigates to Rahul Shetty Academy website and verifies the page loads by checking that the page title and URL are accessible.

Starting URL: https://www.rahulshettyacademy.com

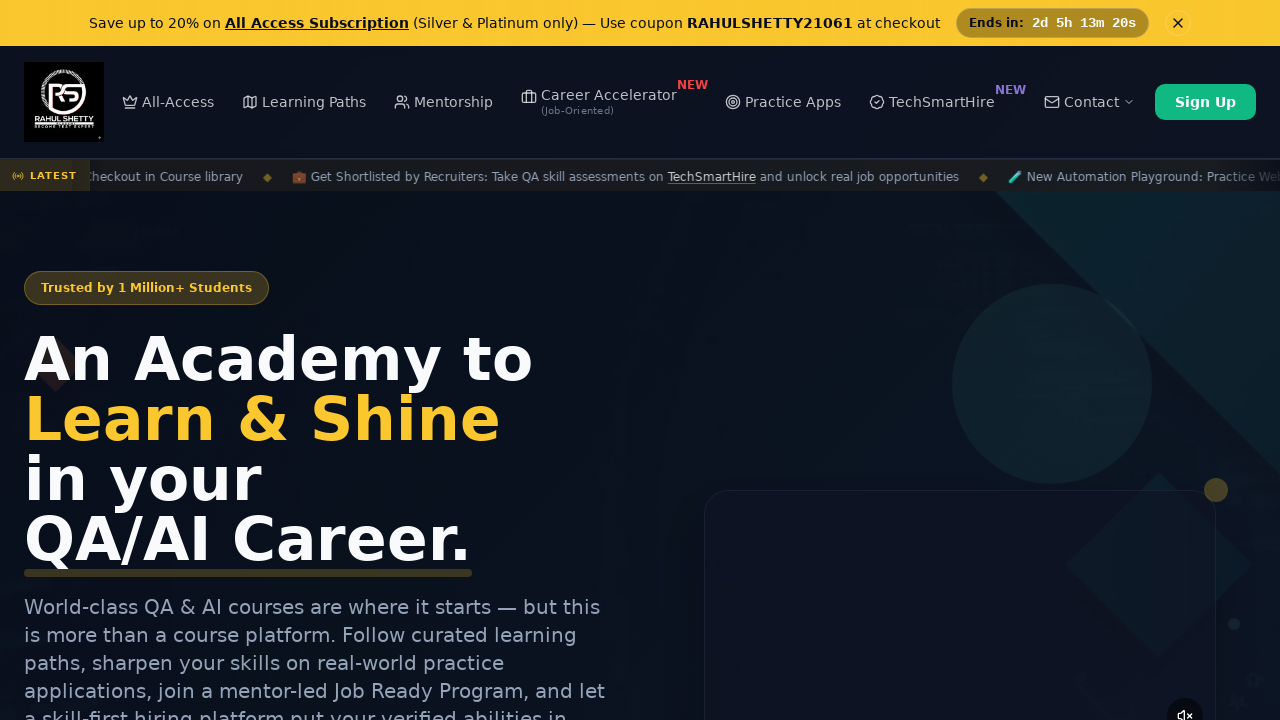

Waited for page to reach domcontentloaded state
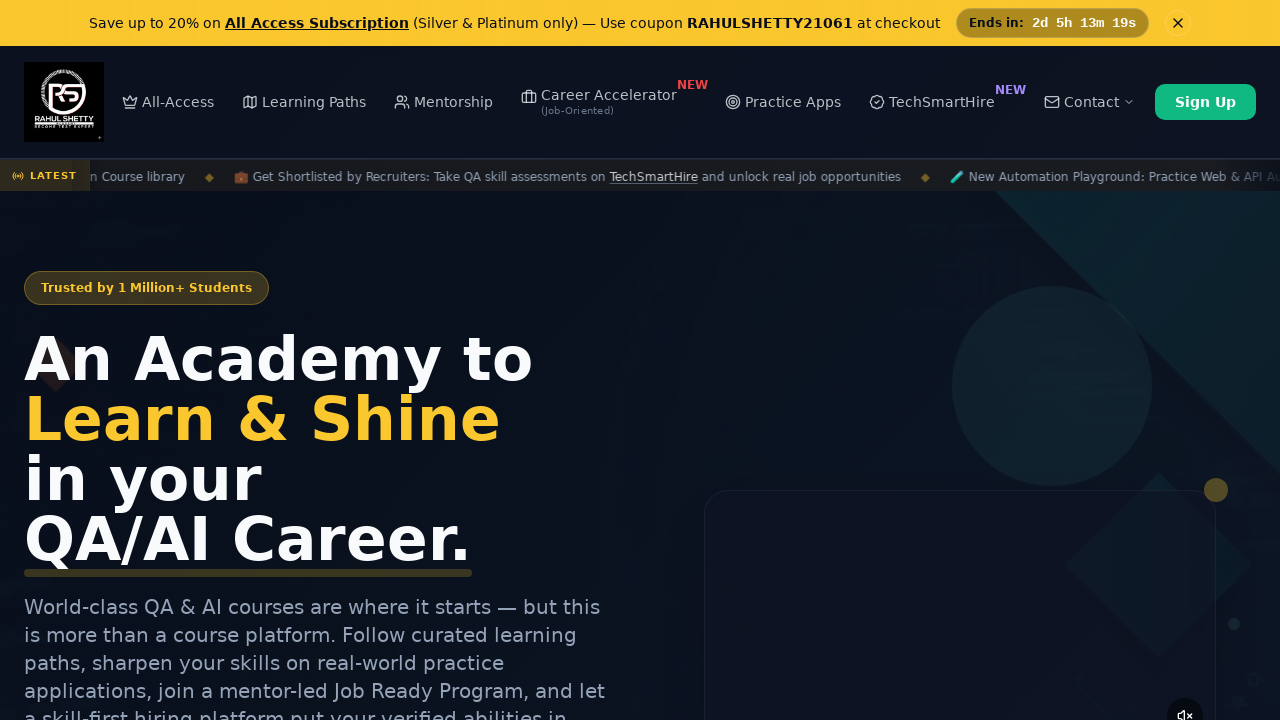

Verified page title is present and not None
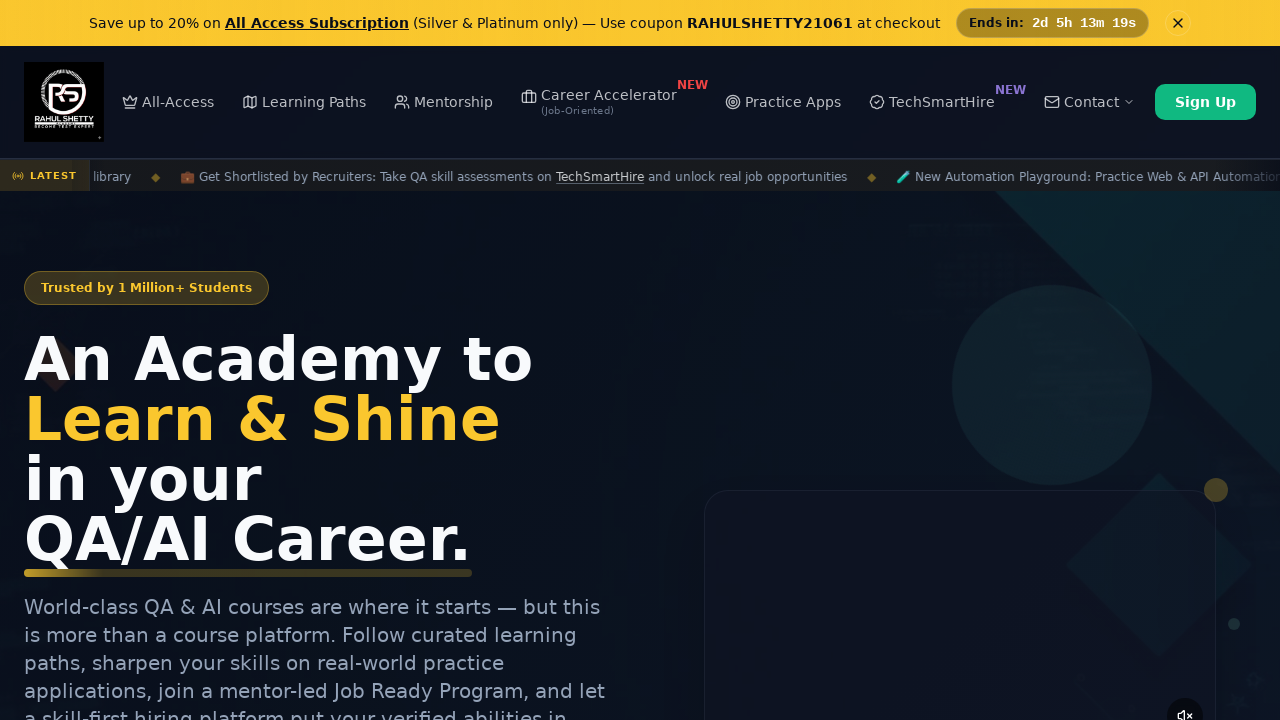

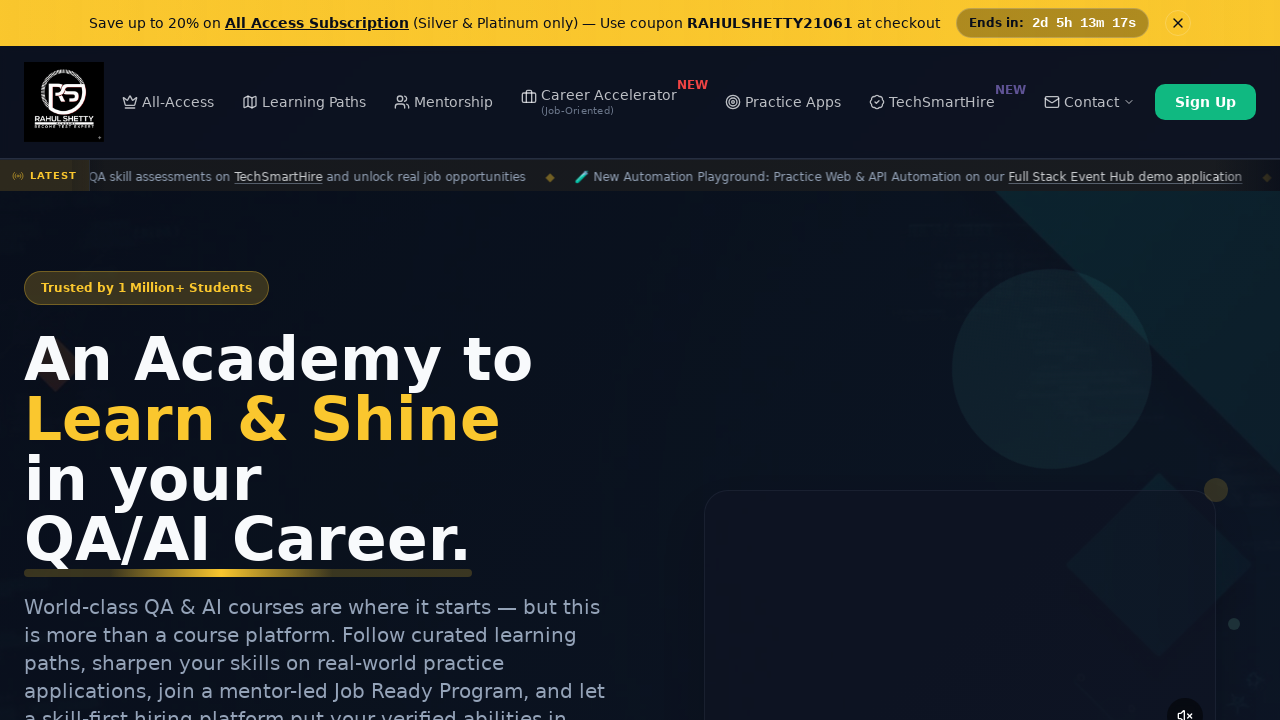